Tests dynamic dropdown for flight selection by clicking on departure and arrival cities

Starting URL: https://rahulshettyacademy.com/dropdownsPractise/

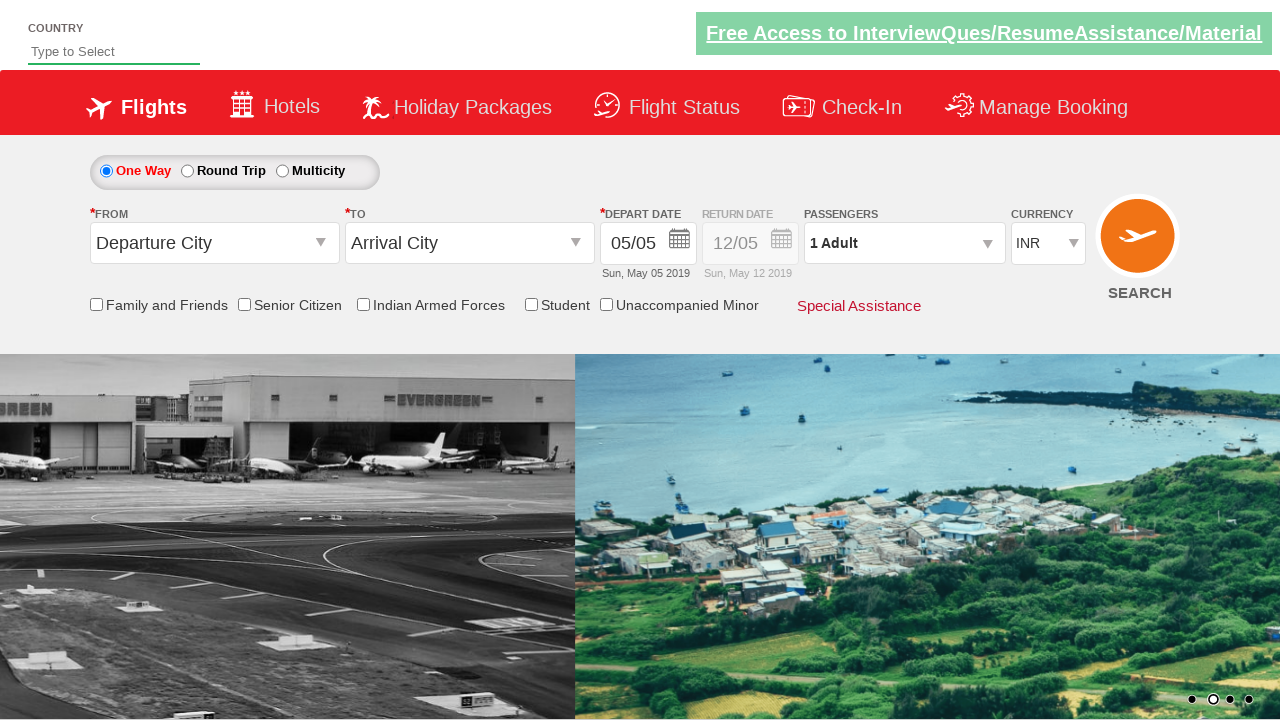

Clicked on departure city dropdown at (214, 243) on input#ctl00_mainContent_ddl_originStation1_CTXT
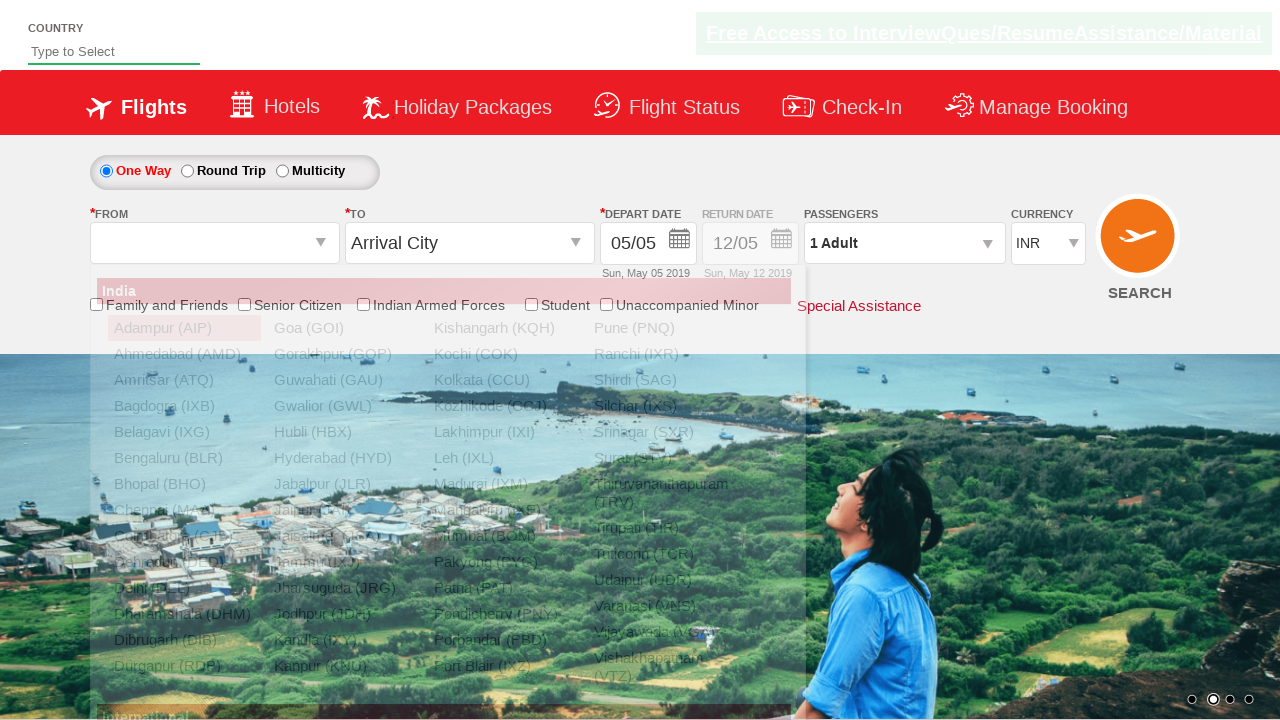

Selected departure city IXG from dropdown at (184, 432) on a[value='IXG']
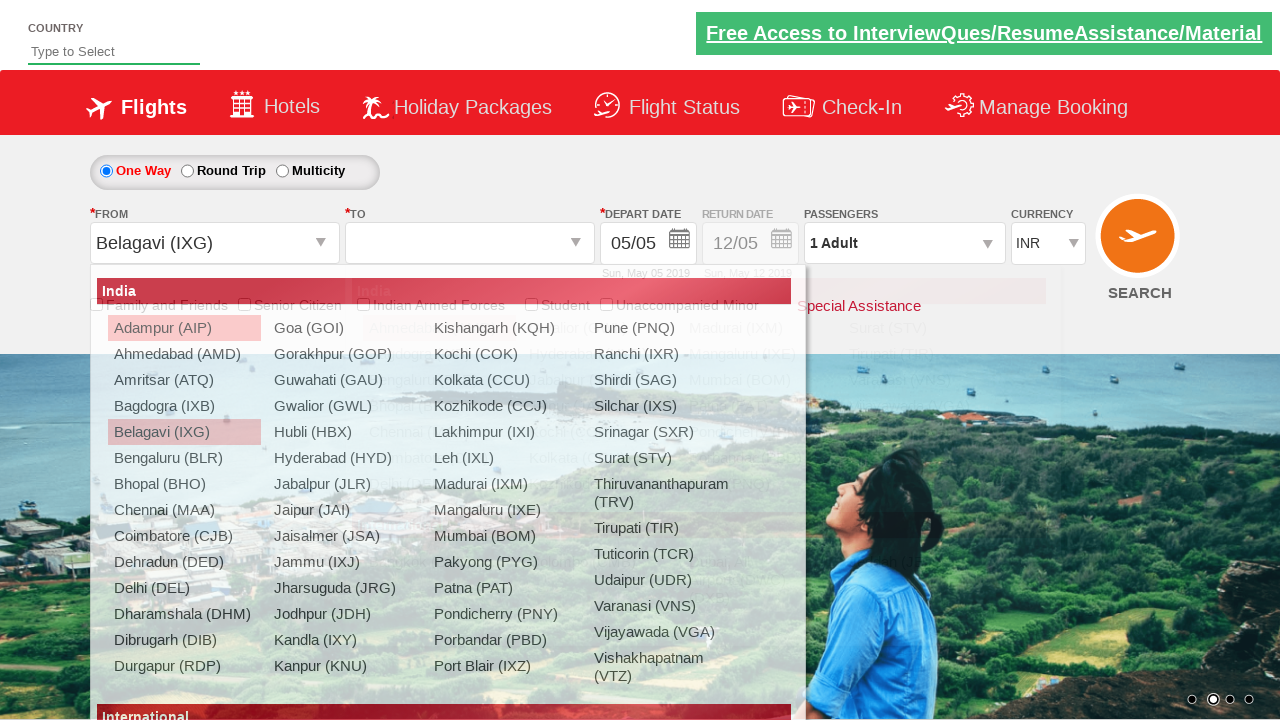

Selected arrival city GWL from dynamic dropdown at (599, 328) on (//a[@value='GWL'])[2]
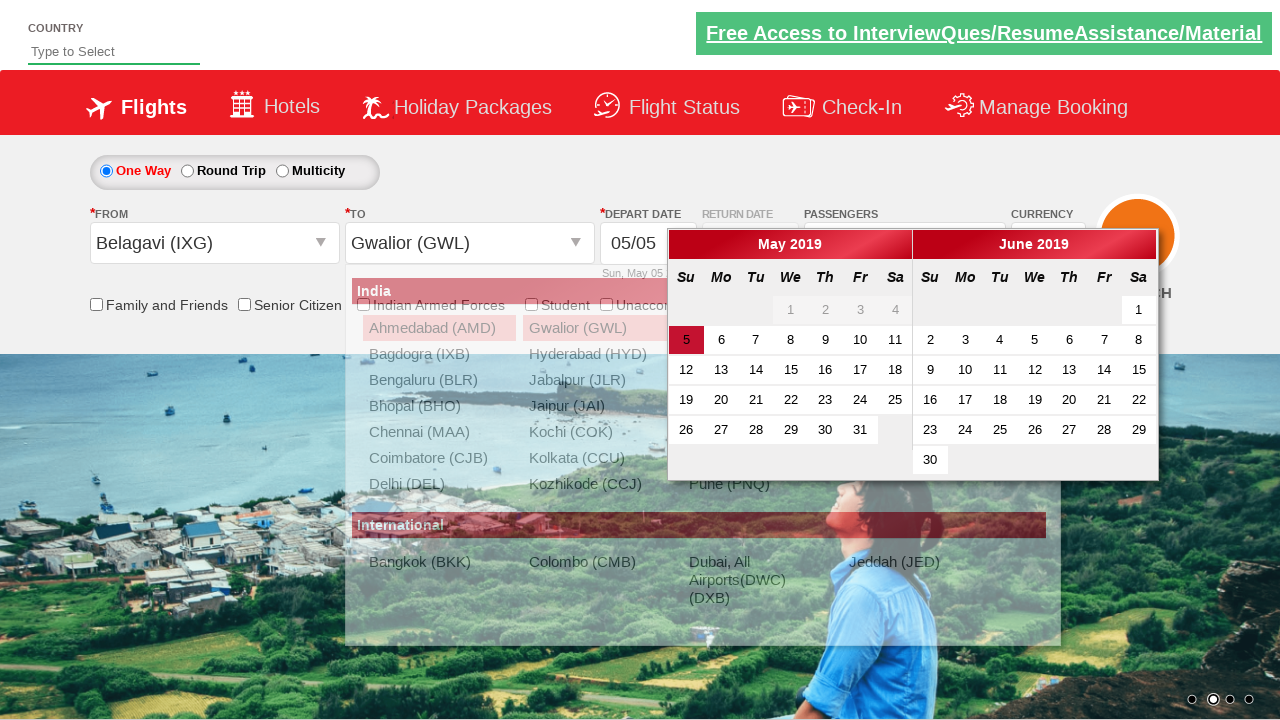

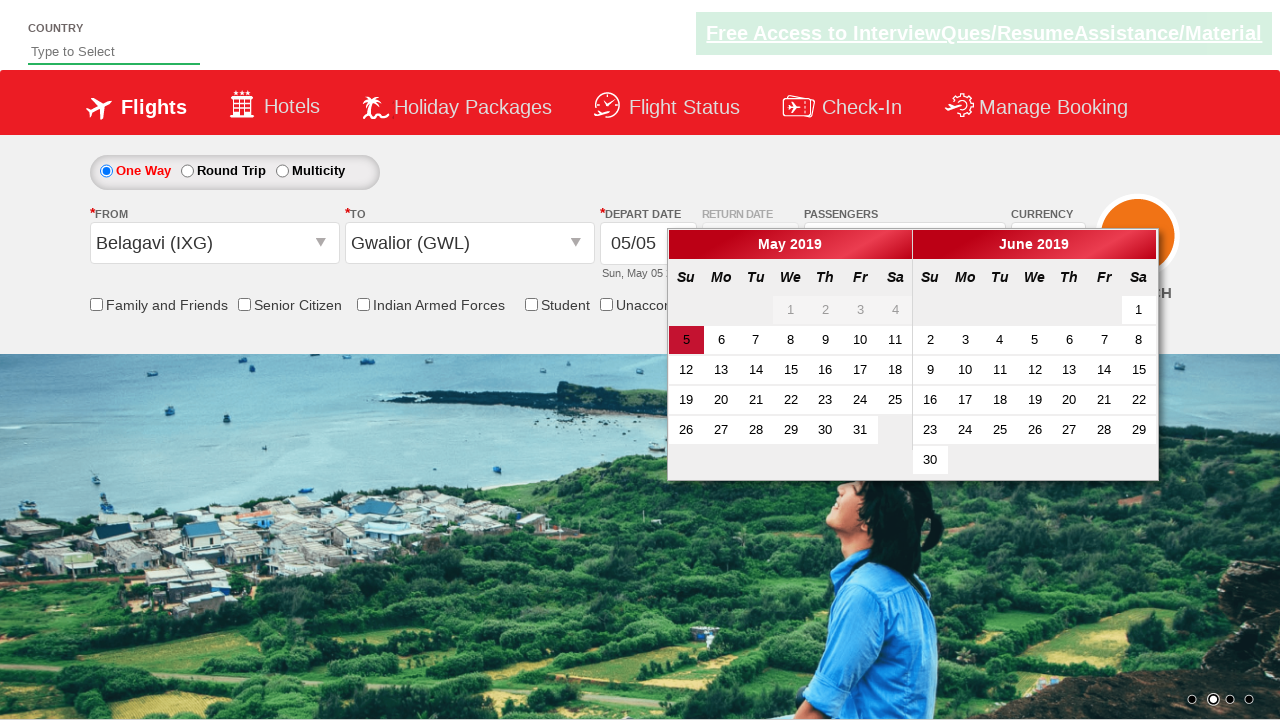